Tests drag and drop functionality by dragging a draggable element and dropping it onto a target droppable element

Starting URL: https://testautomationpractice.blogspot.com/

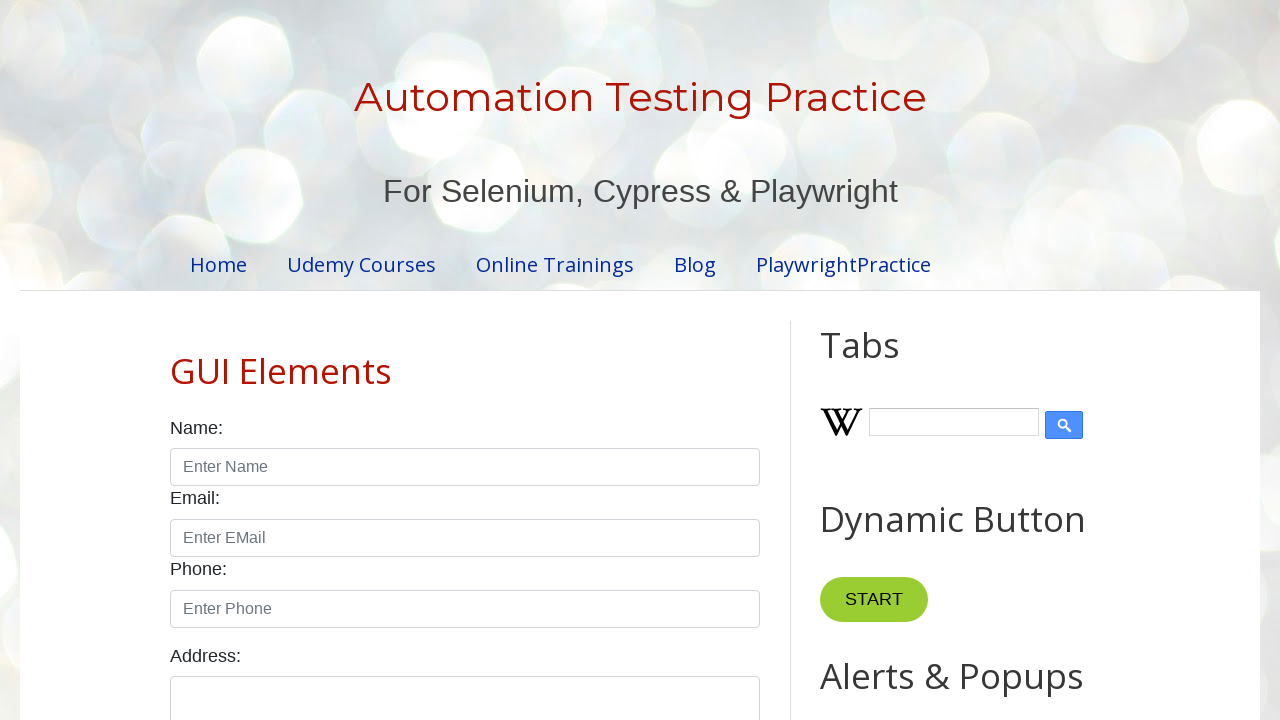

Located the draggable source element
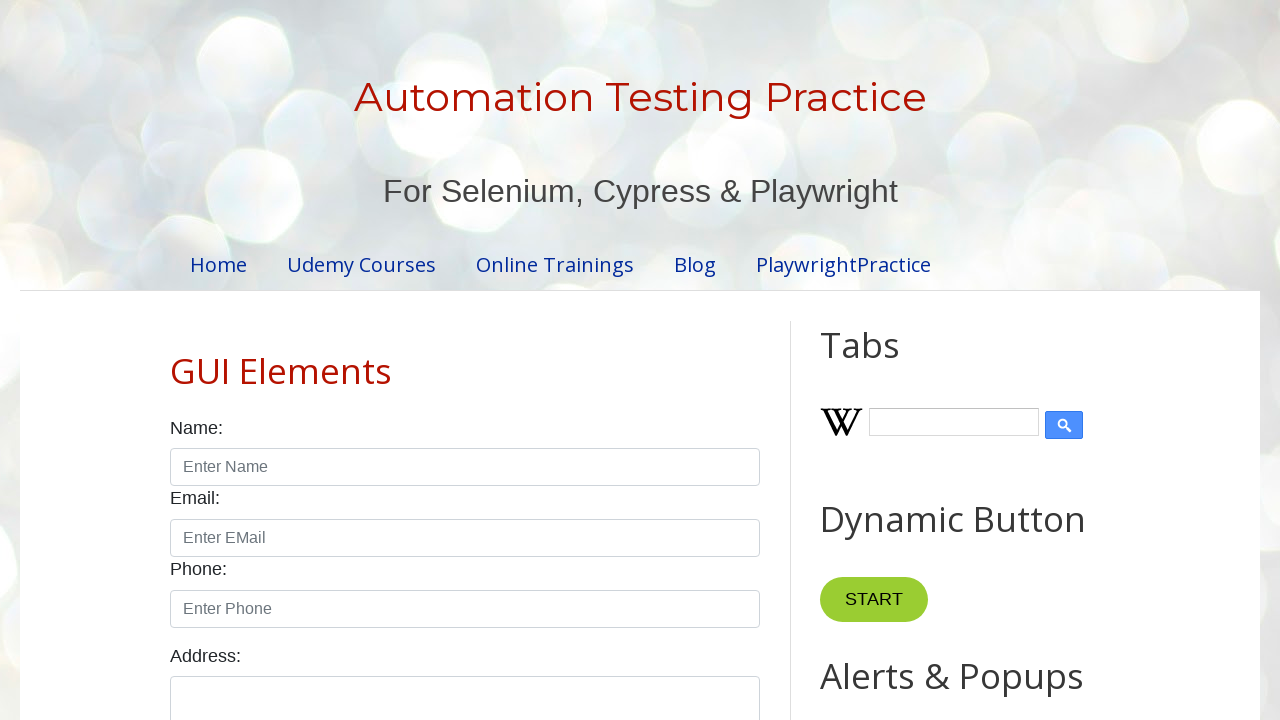

Located the droppable target element
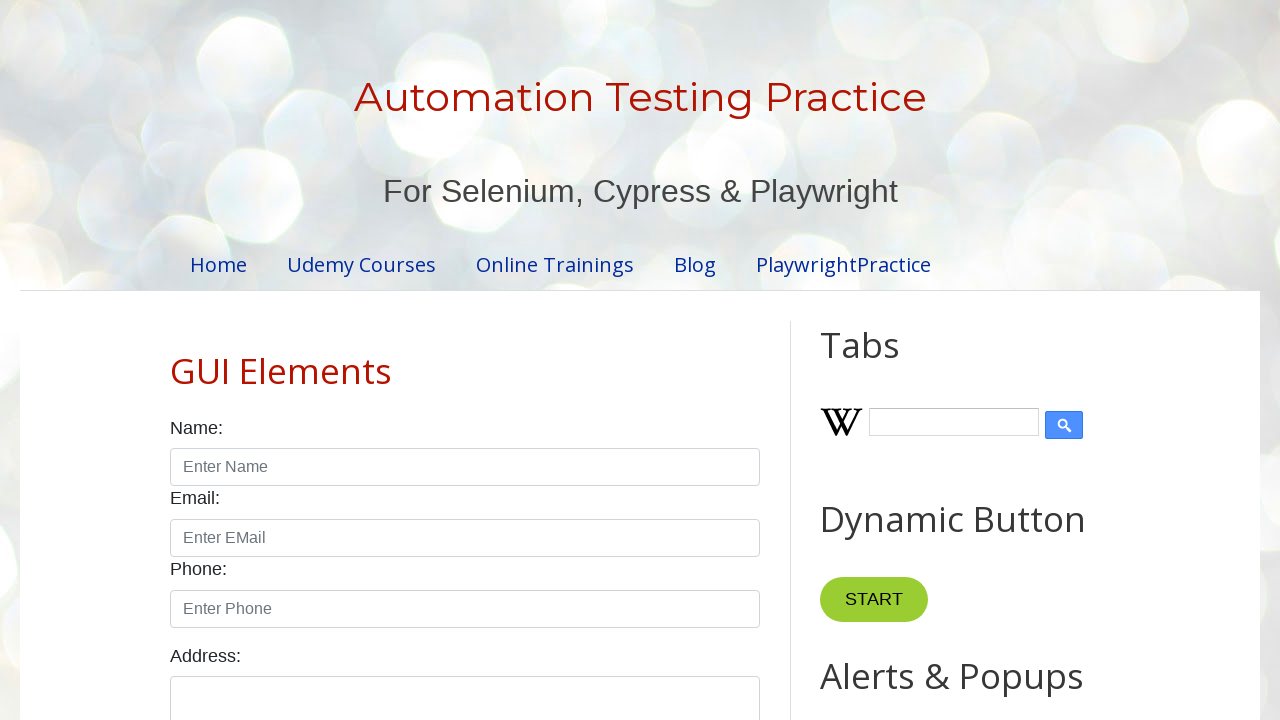

Performed drag and drop operation from source to target element at (1015, 386)
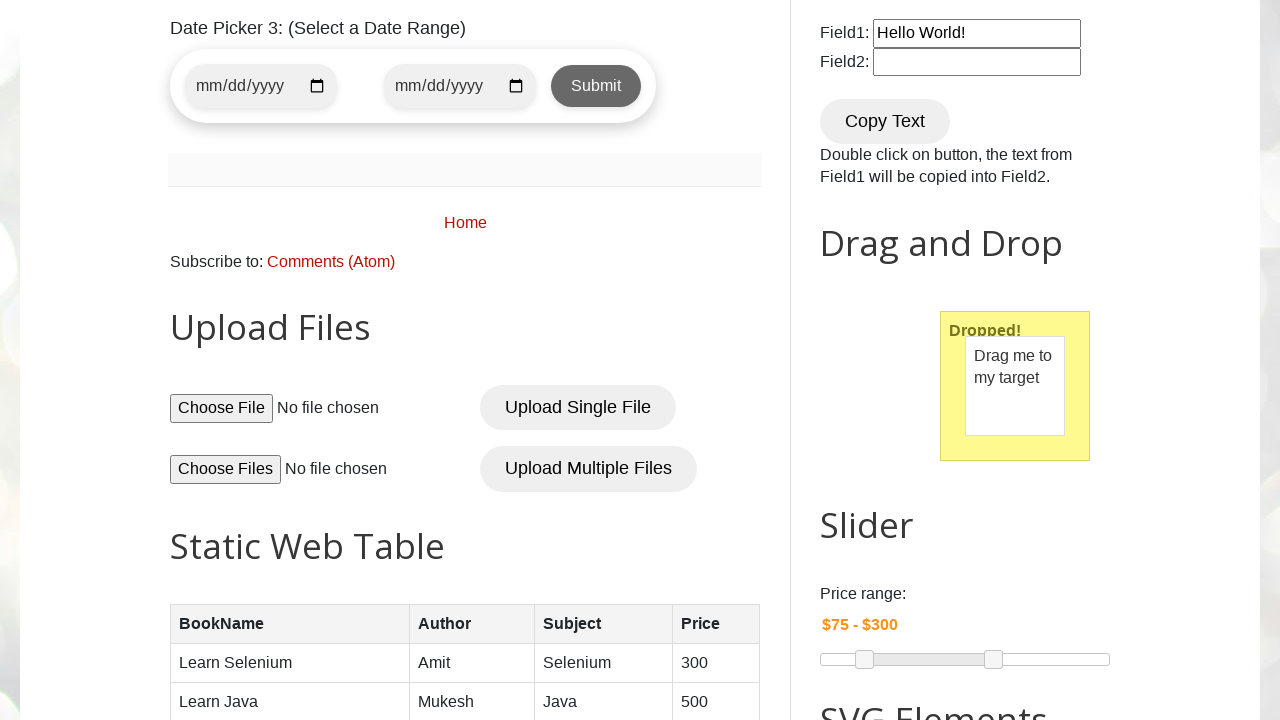

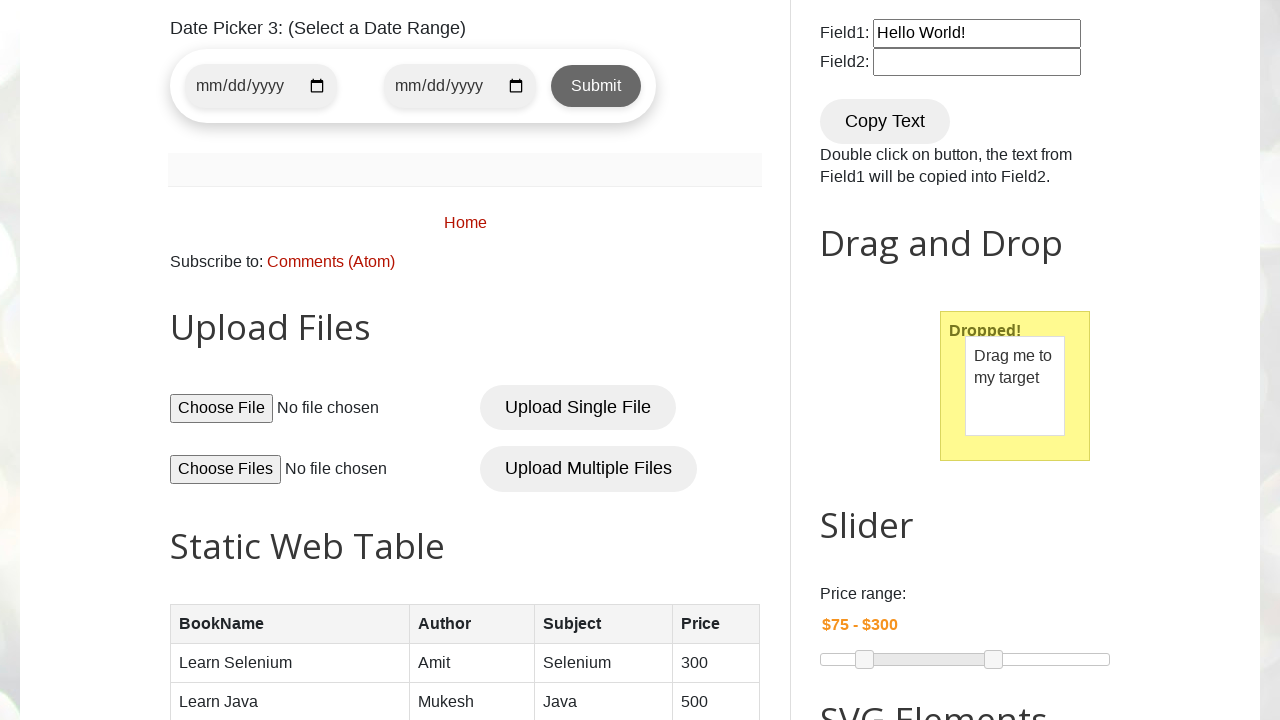